Searches for "mac" products with explicit wait for search input to appear before filling

Starting URL: http://opencart.abstracta.us/

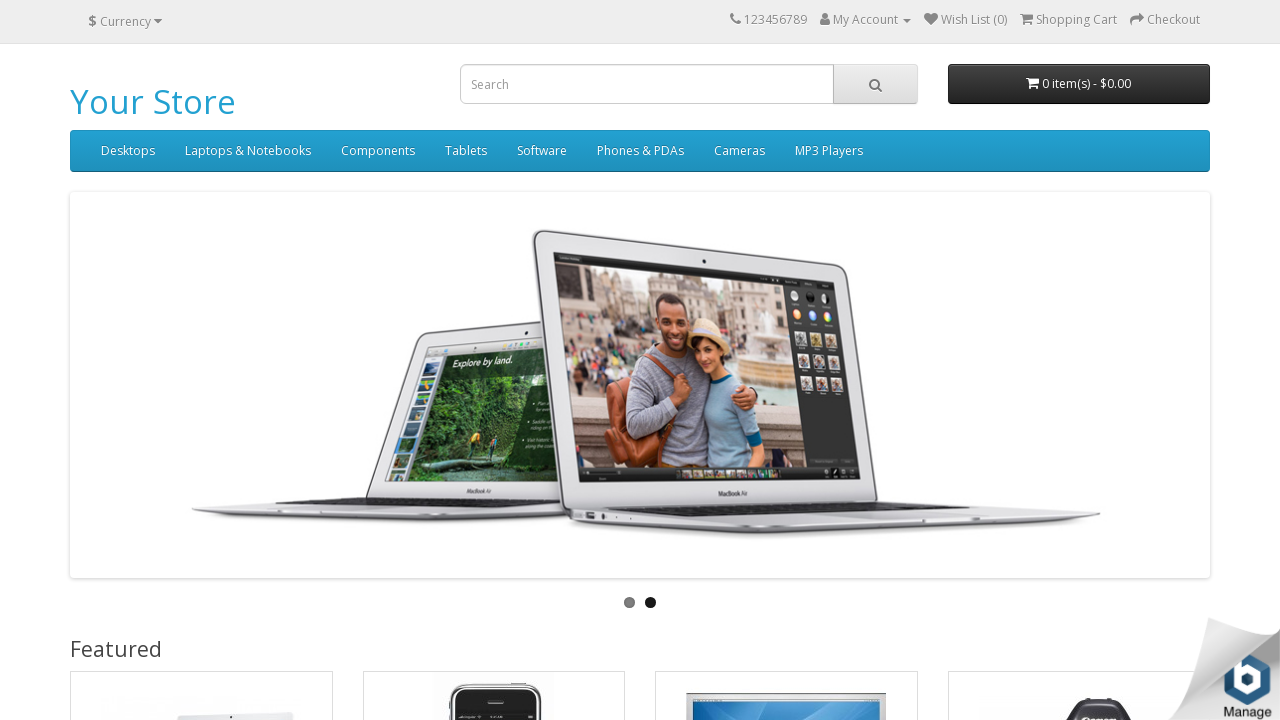

Waited for search input to appear
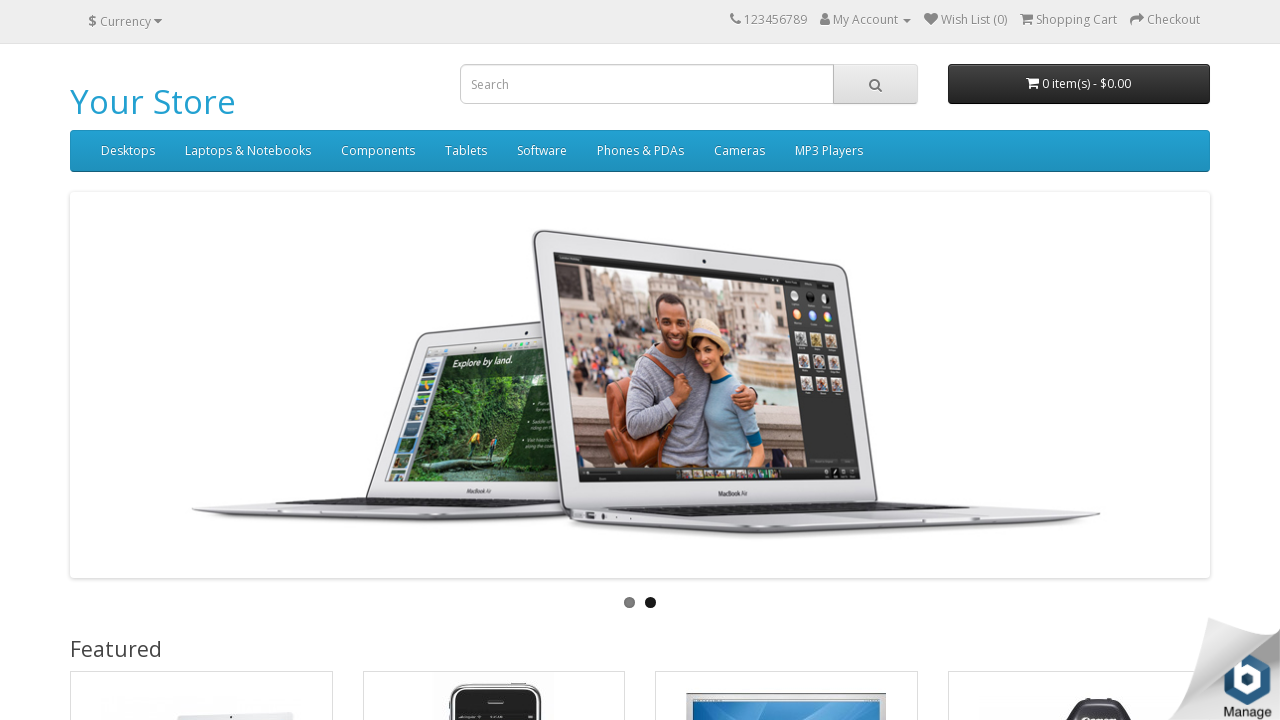

Filled search input with 'mac' on input[name='search']
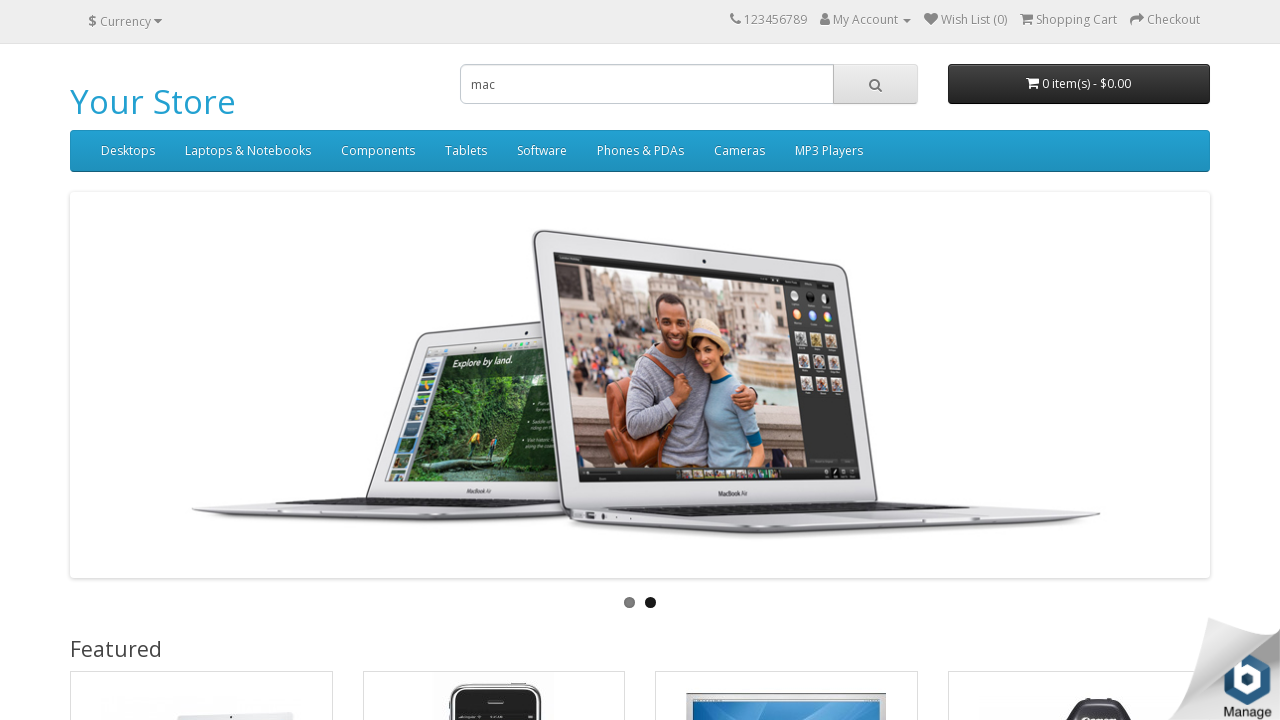

Pressed Enter to submit search for 'mac' on input[name='search']
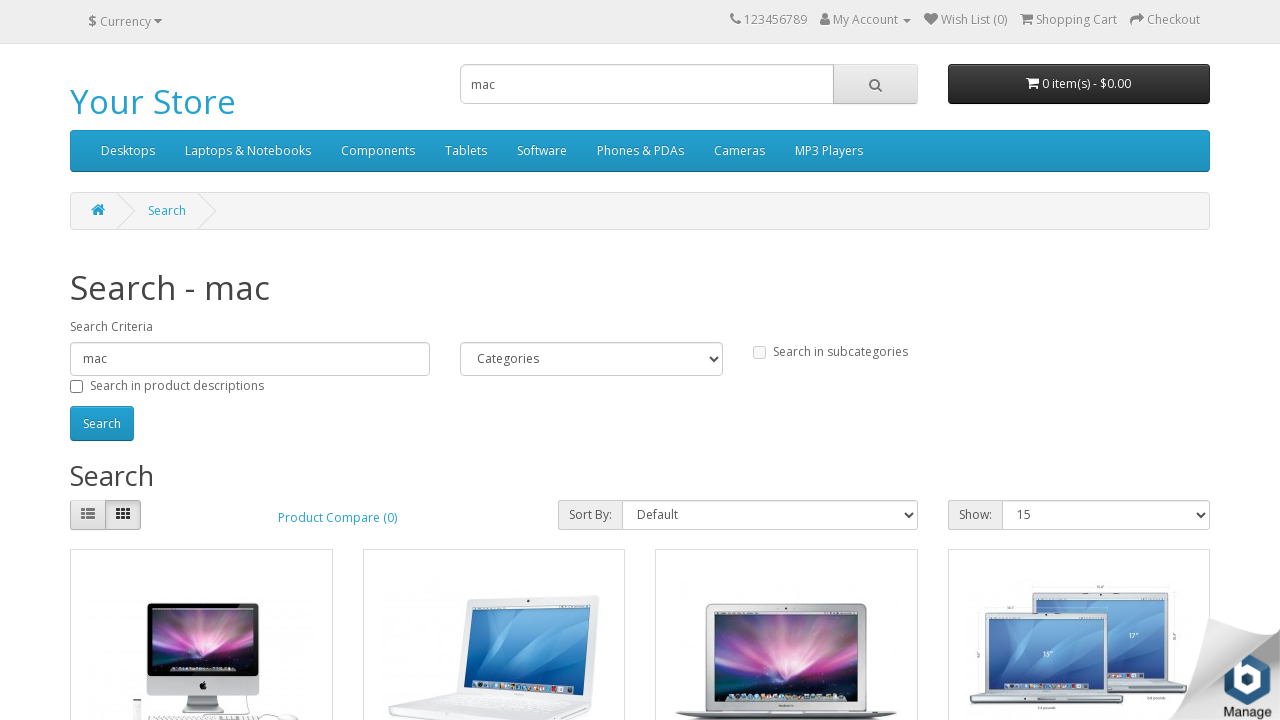

Waited for product results to load
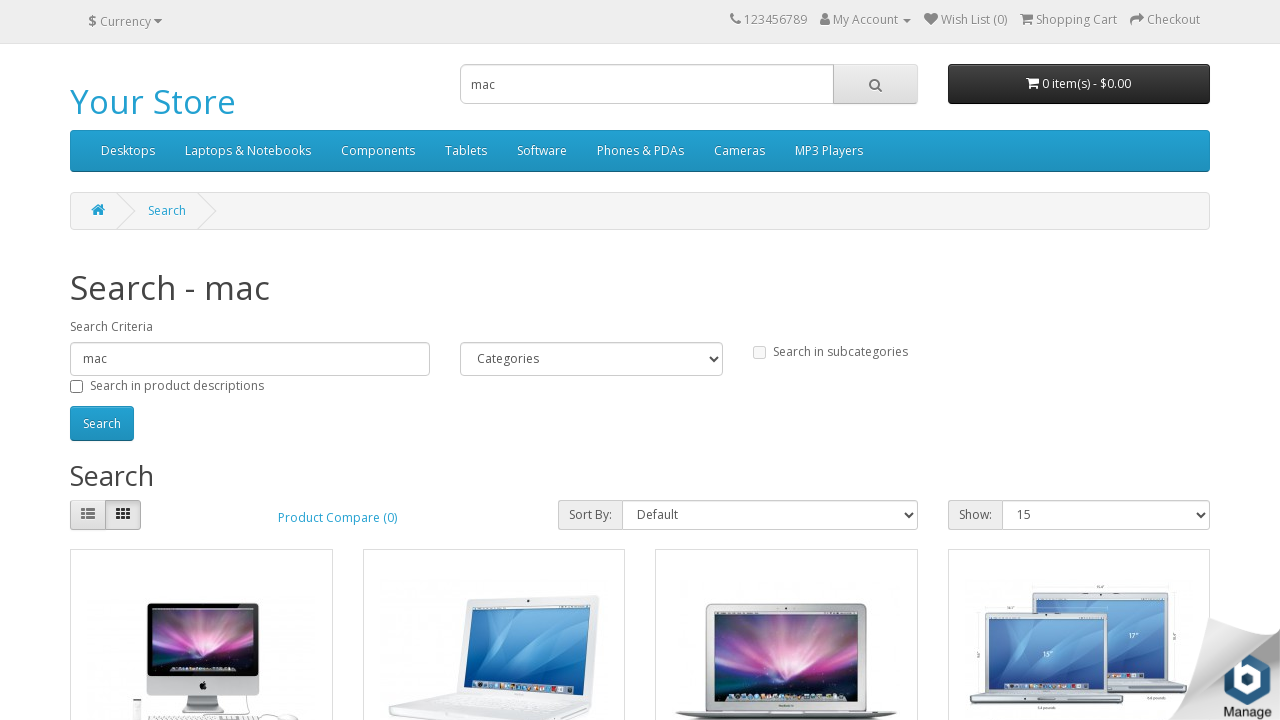

Found 4 products matching 'mac'
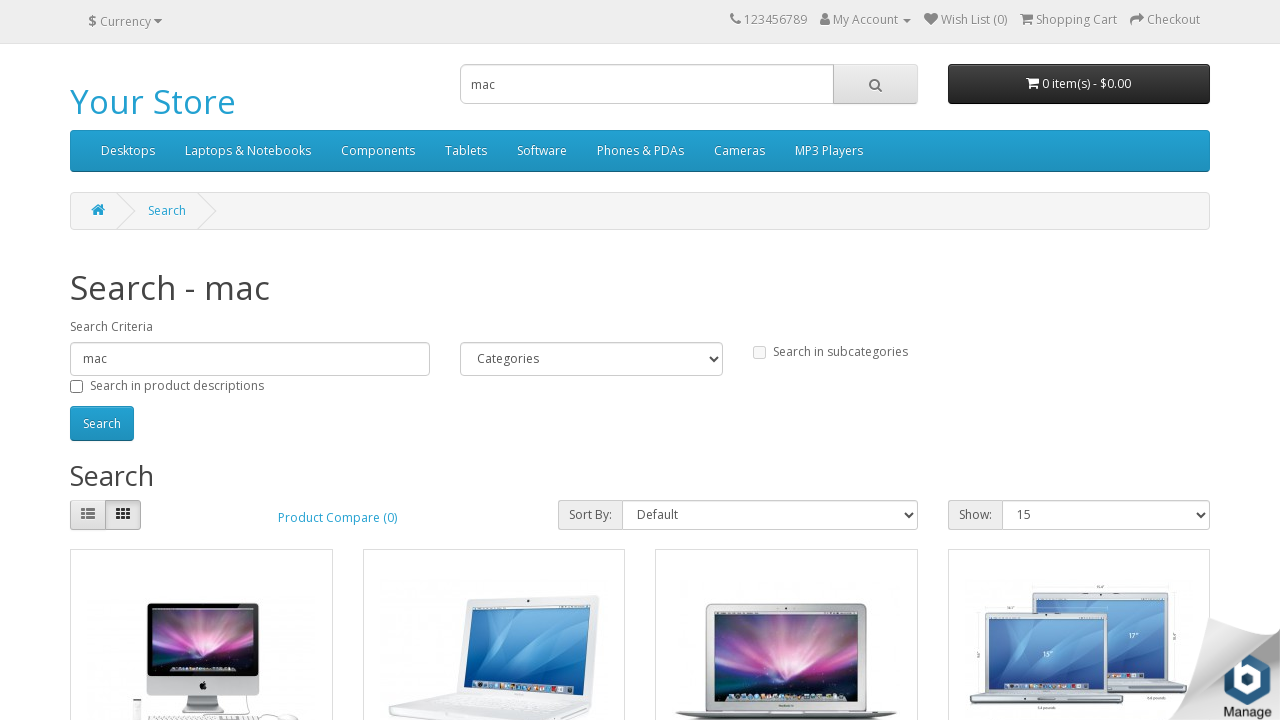

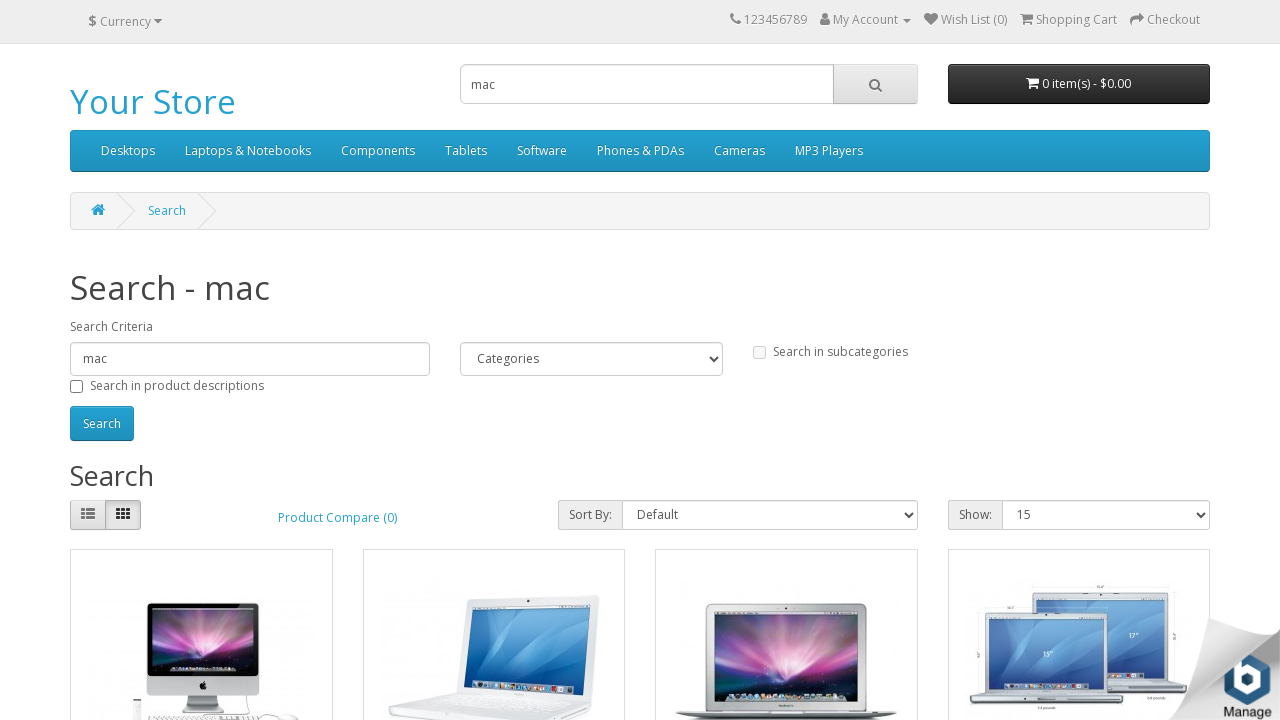